Tests date picker functionality on a flight booking registration form by selecting a specific date of birth using dropdowns for year and month, then clicking on the day in the calendar widget

Starting URL: http://flights.qedgetech.com/

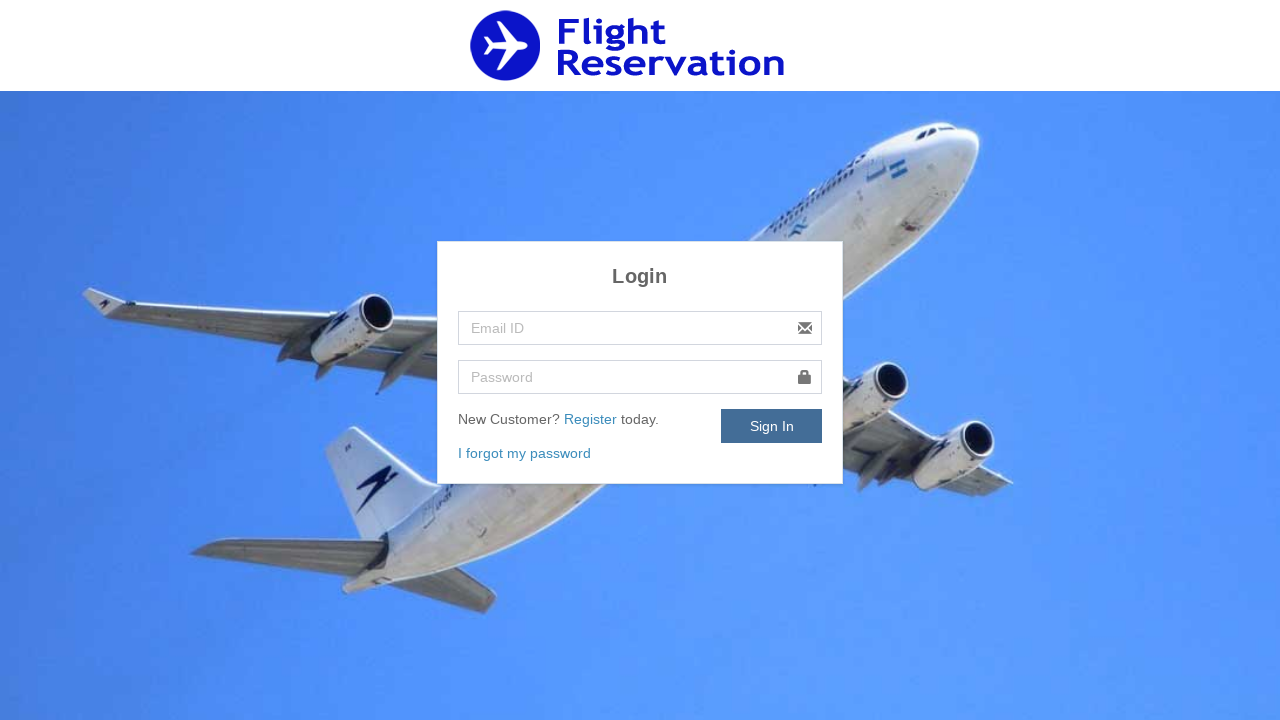

Clicked Register link to navigate to registration page at (592, 419) on a:text('Register')
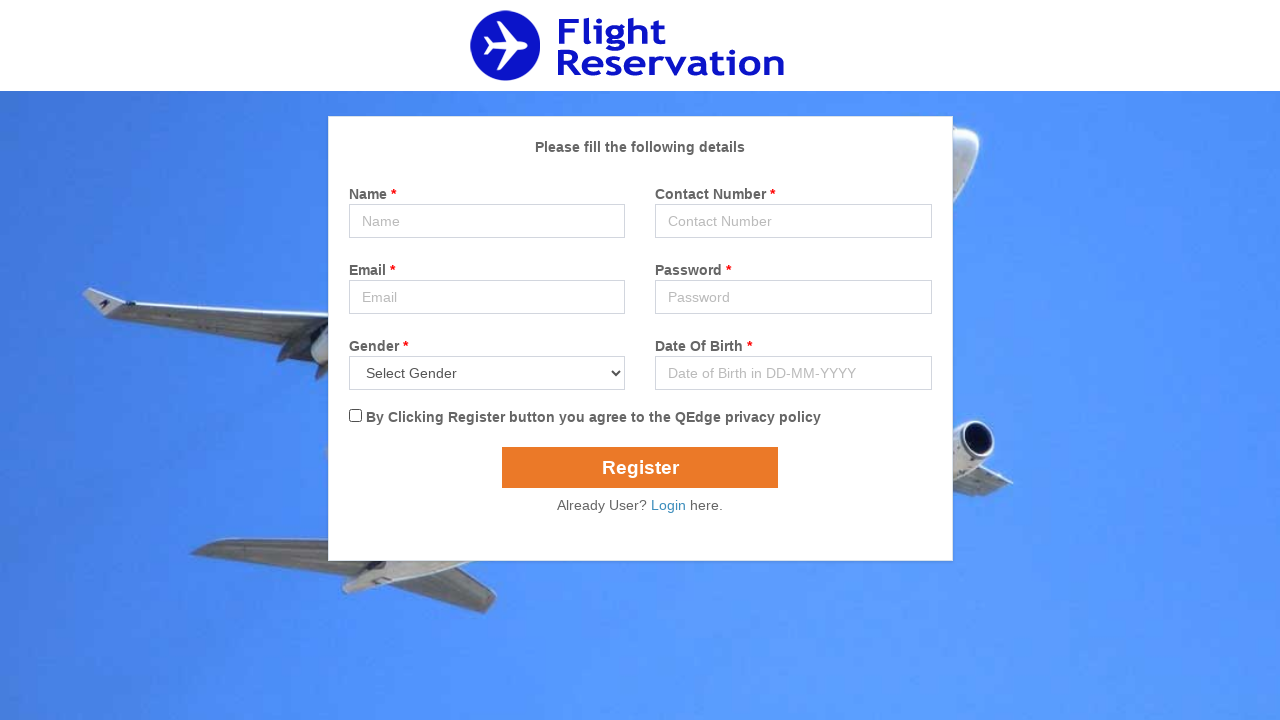

Clicked date of birth field to open date picker at (793, 373) on input[name='dob']
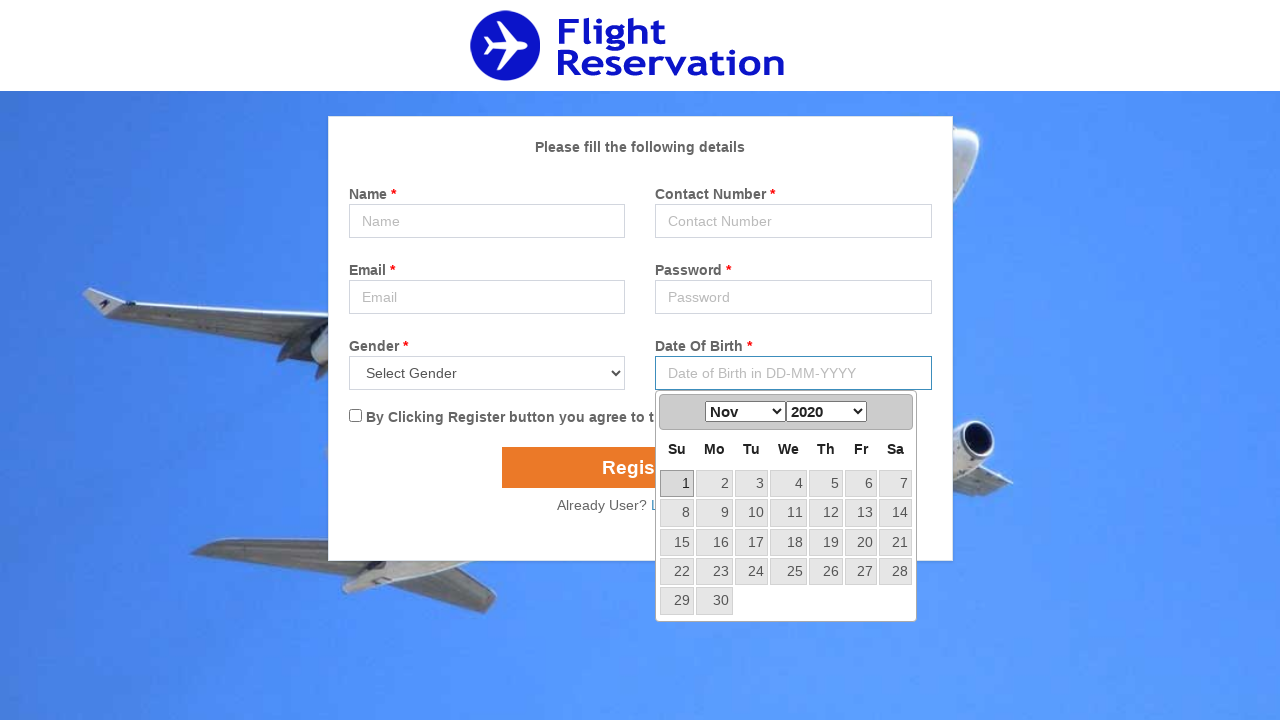

Selected year 1990 from date picker dropdown on select.ui-datepicker-year
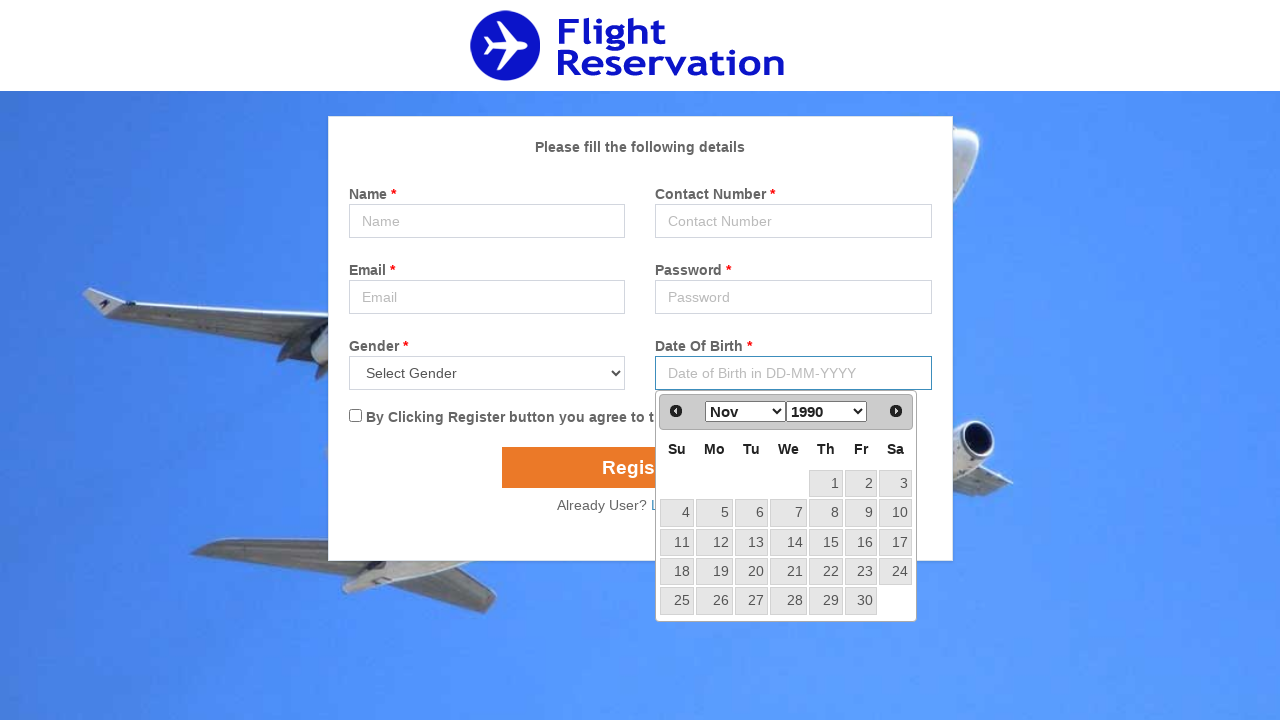

Selected December from month dropdown on select.ui-datepicker-month
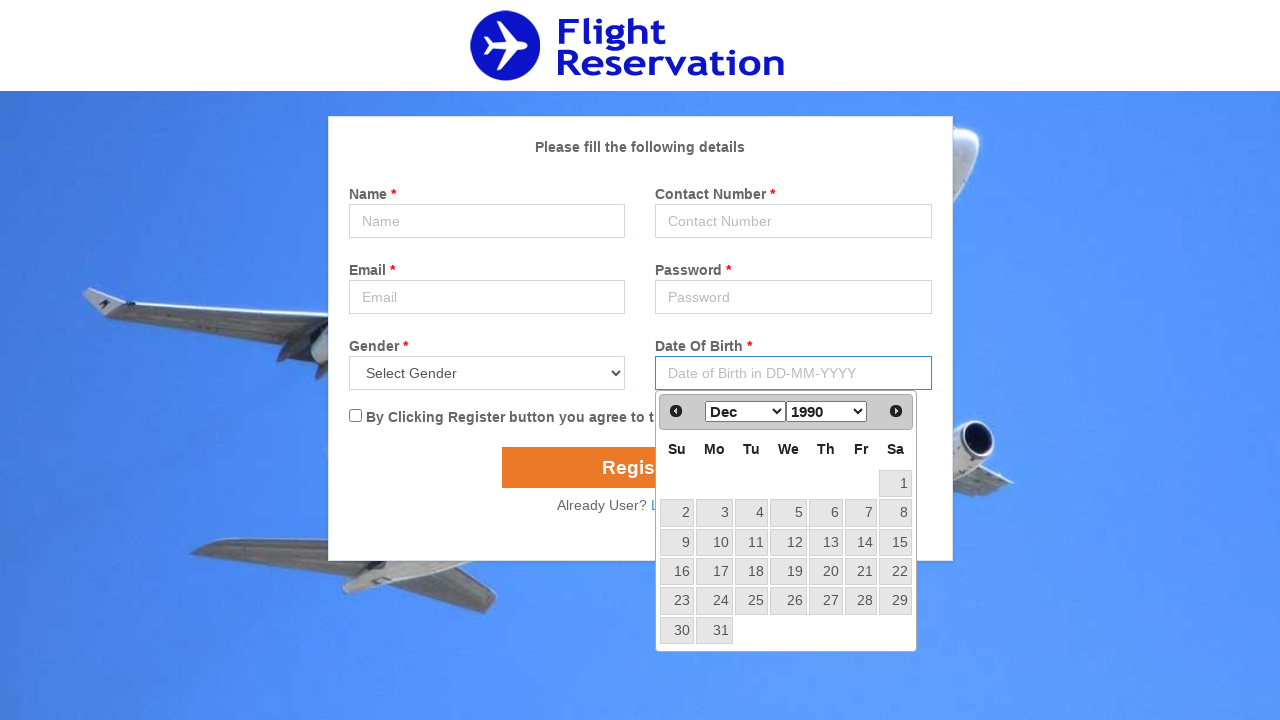

Clicked day 10 in the calendar widget at (714, 542) on .ui-datepicker-calendar >> tr >> nth=3 >> td >> nth=1
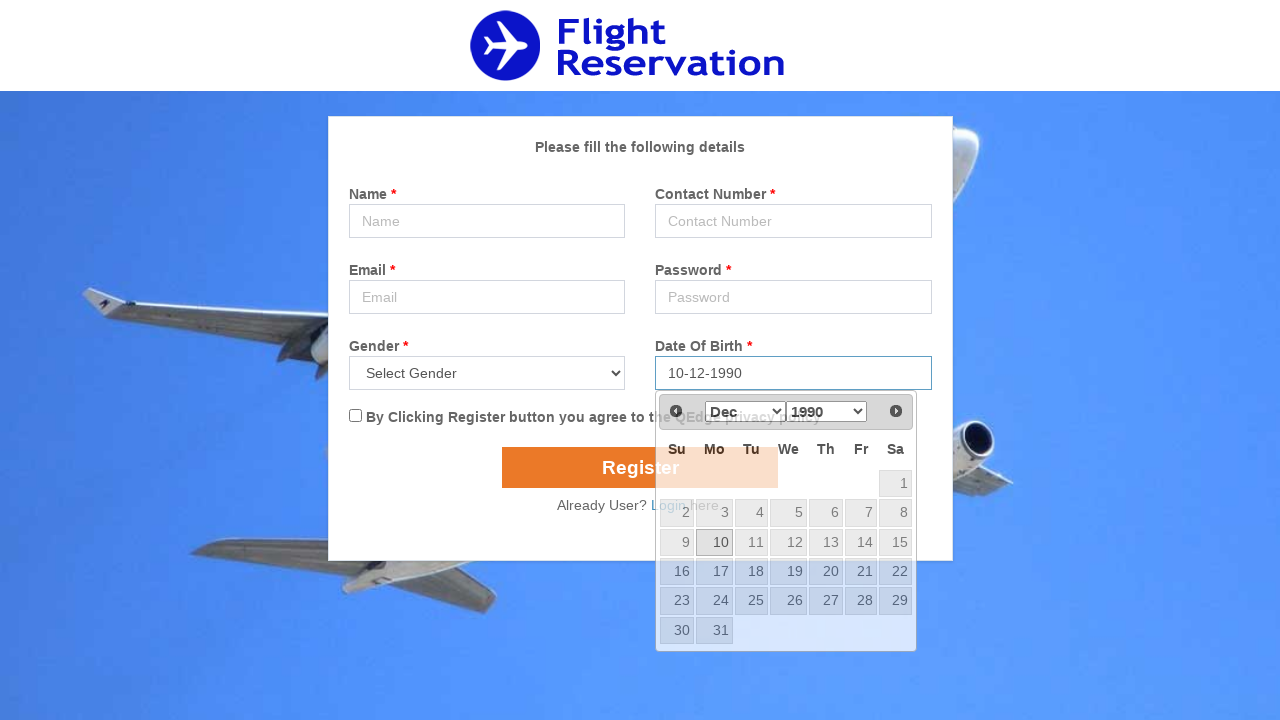

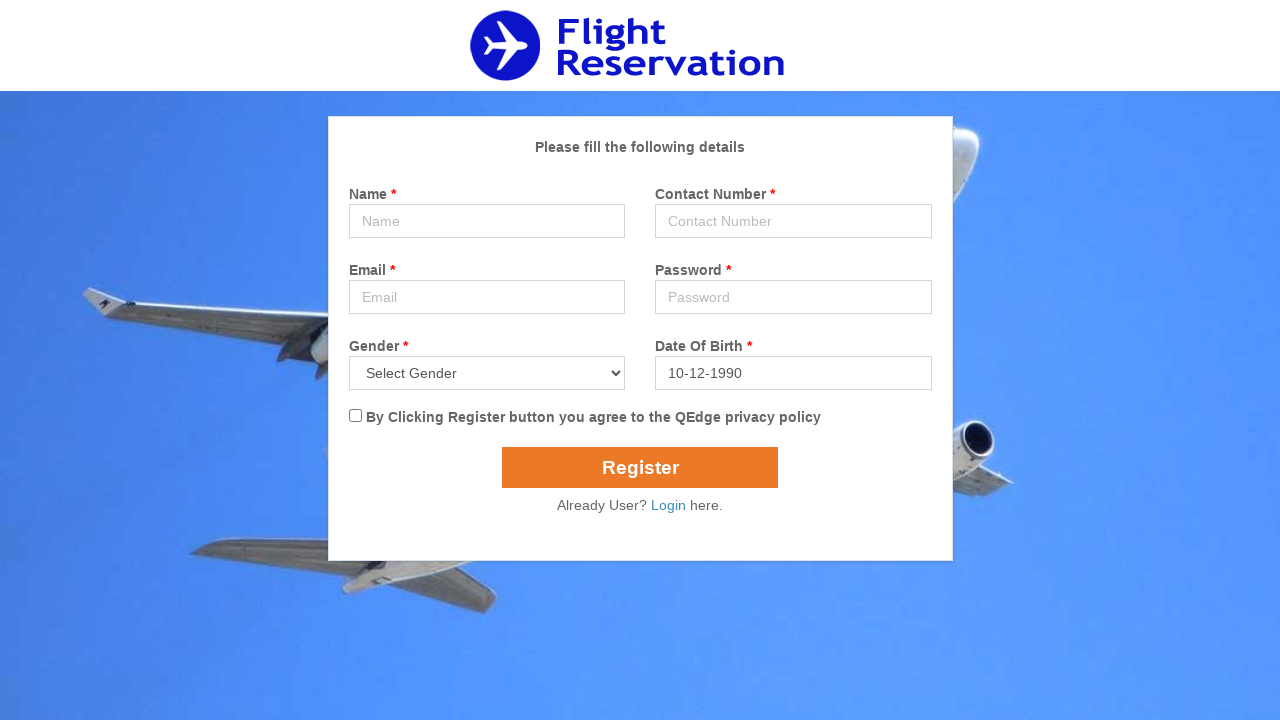